Tests the addition operation on a calculator by entering two numbers (2 and 3), selecting the + operator, and verifying the result is 5

Starting URL: https://safatelli.github.io/tp-test-logiciel/assets/calc.html

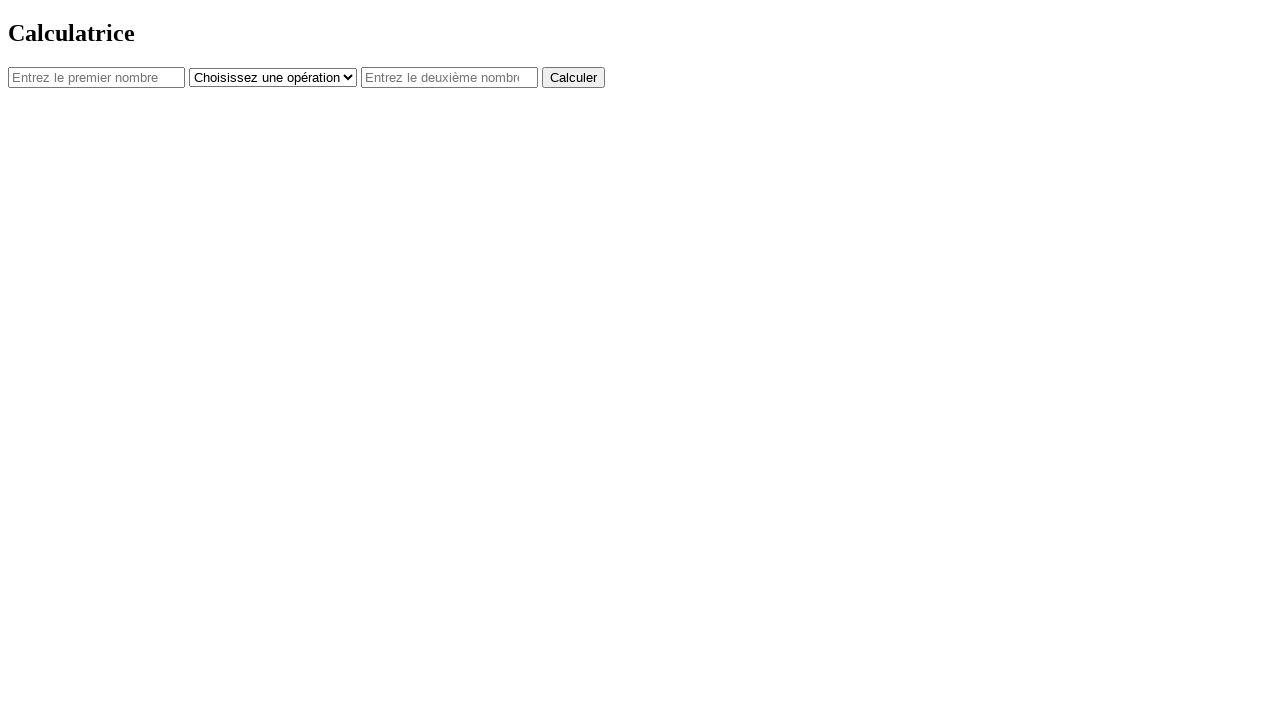

Clicked first number field at (96, 77) on #num1
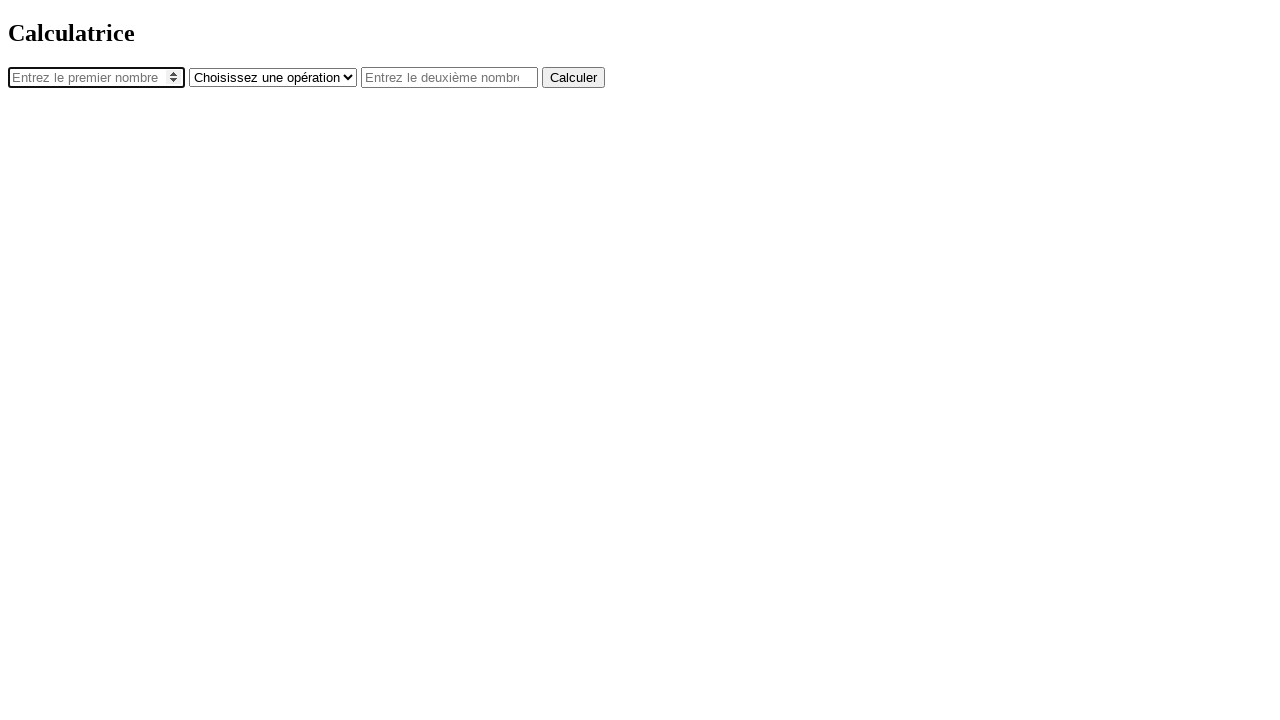

Entered 2 into first number field on #num1
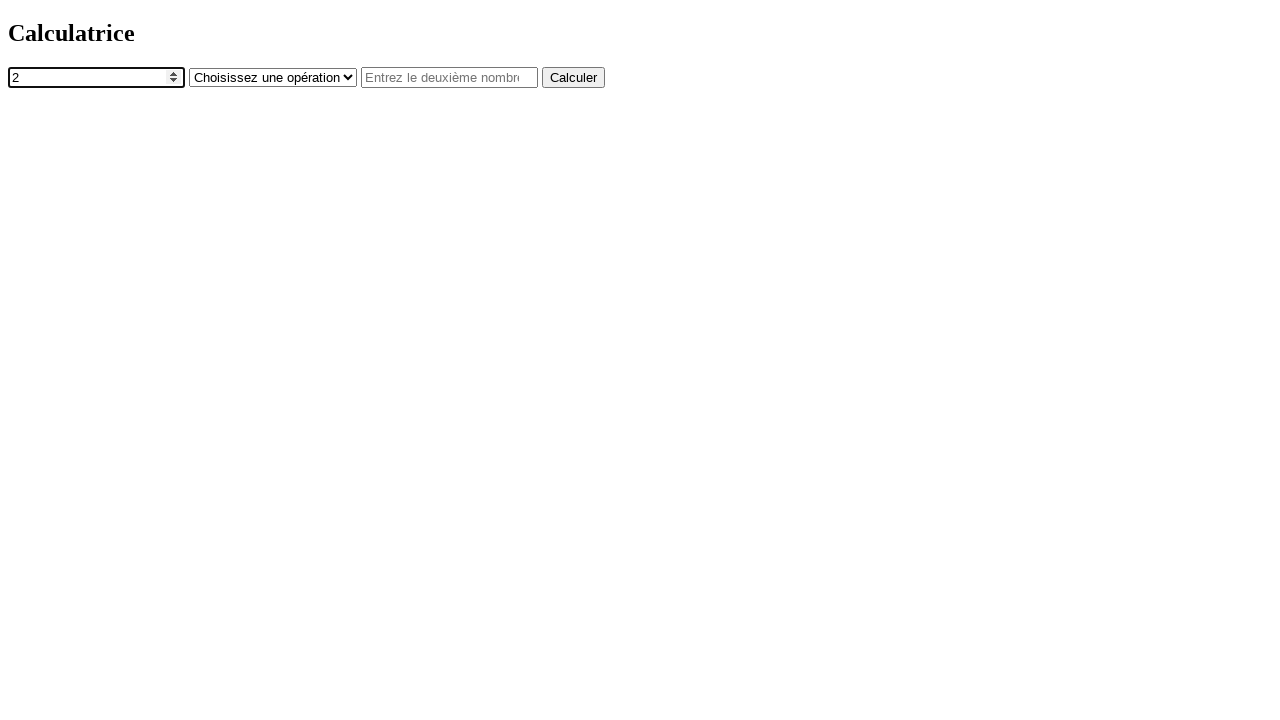

Clicked operator dropdown at (273, 77) on #operator
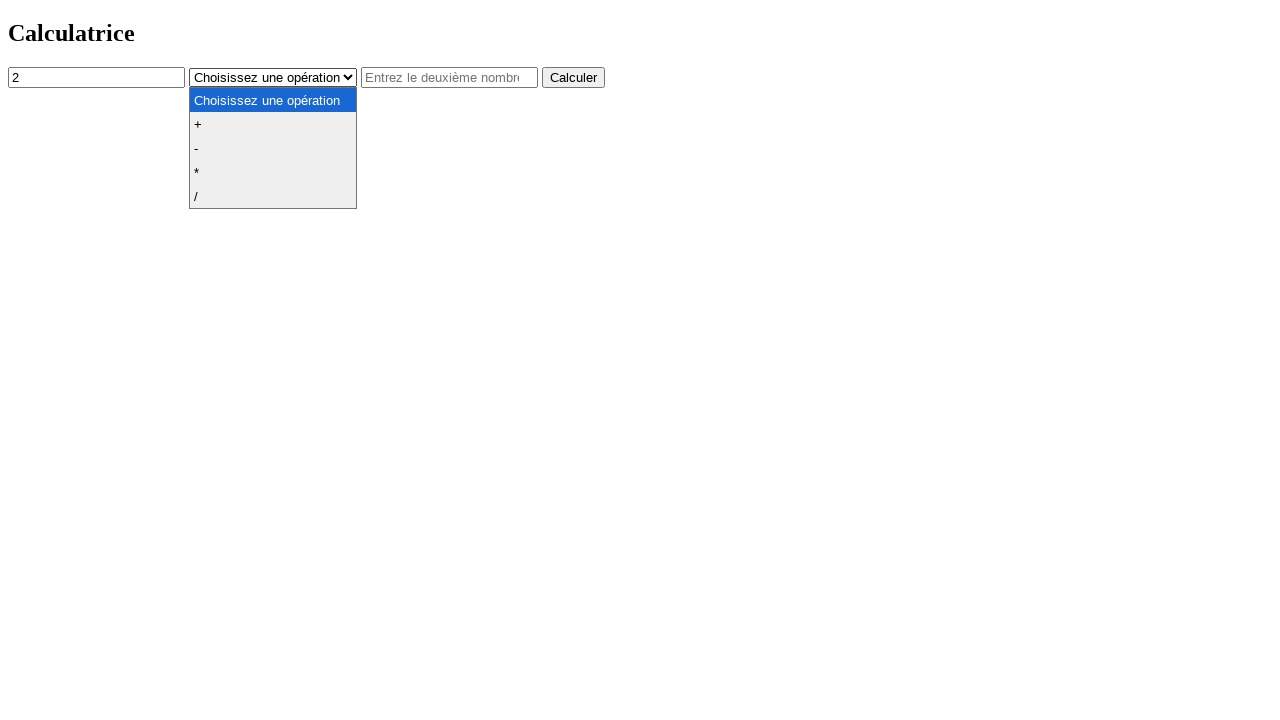

Selected + operator on #operator
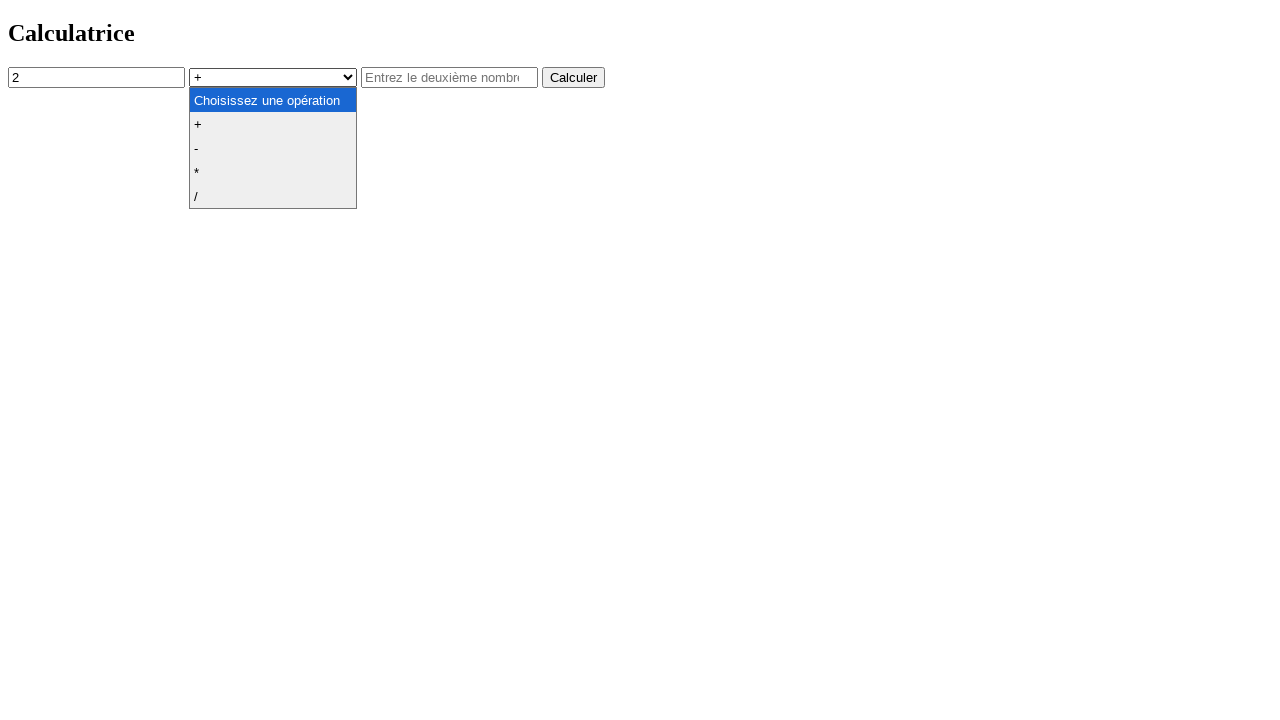

Clicked second number field at (450, 77) on #num2
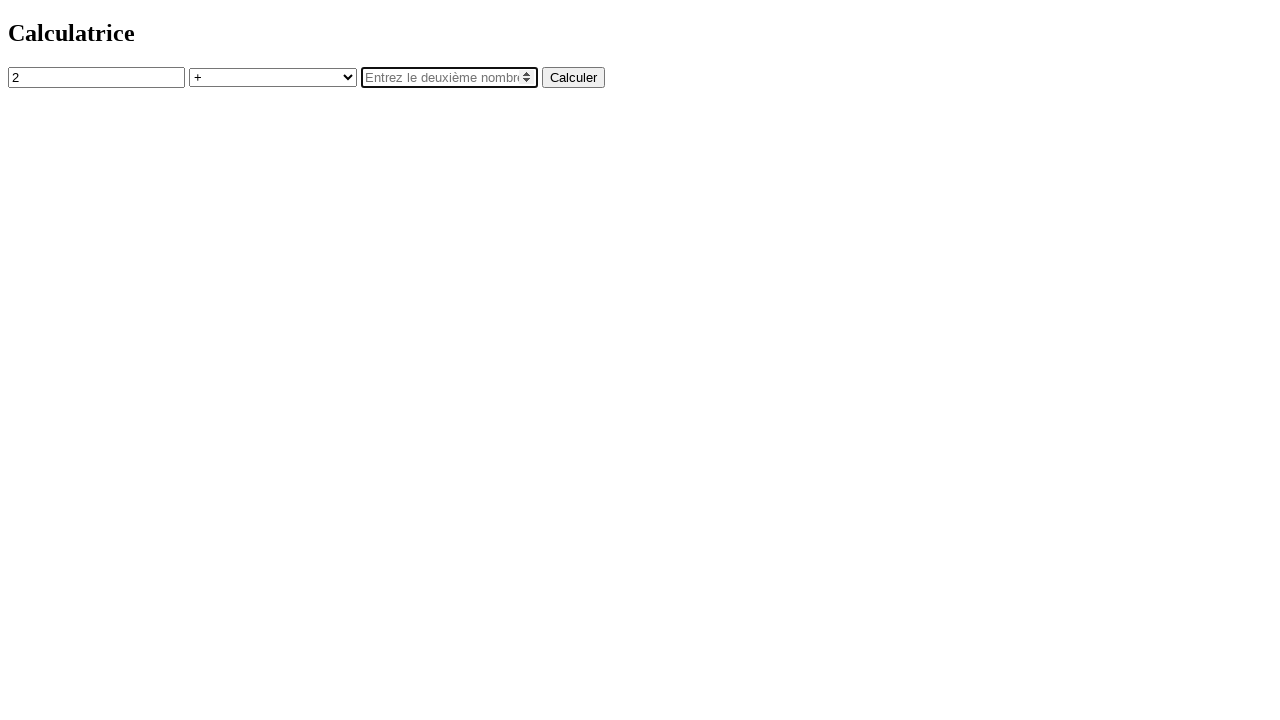

Entered 3 into second number field on #num2
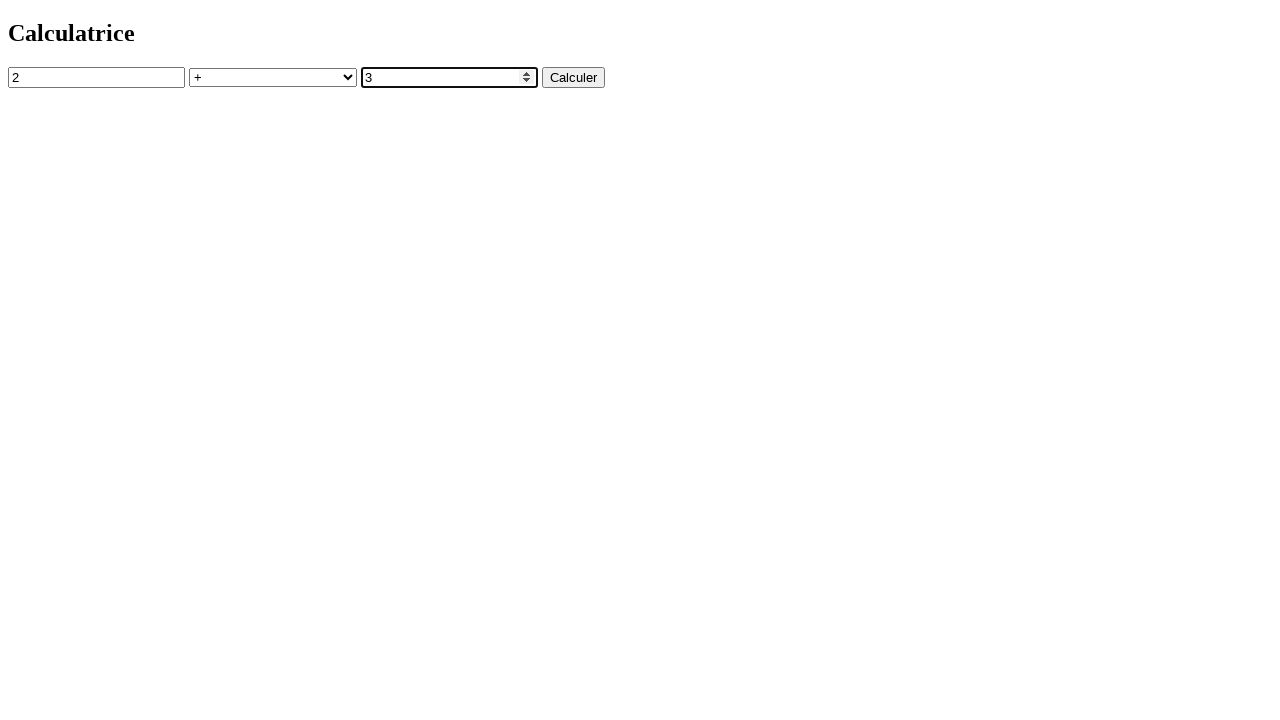

Clicked calculate button at (574, 77) on button
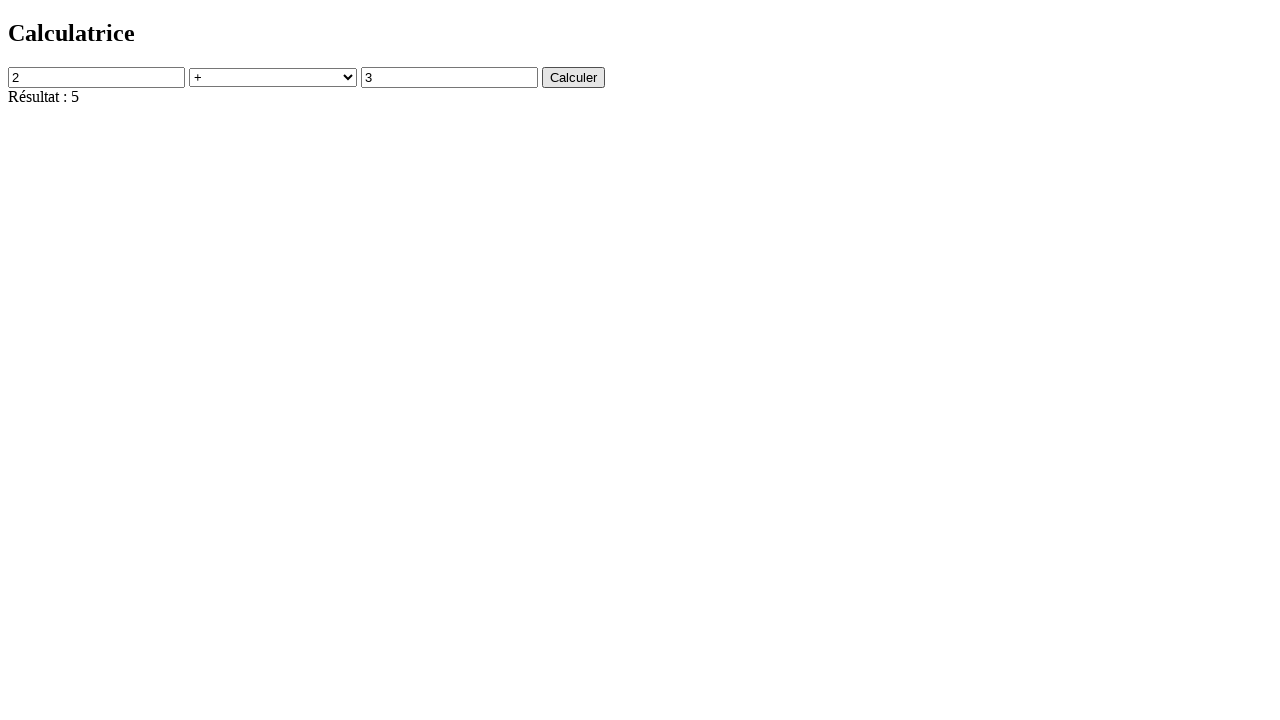

Result field appeared showing calculation completed
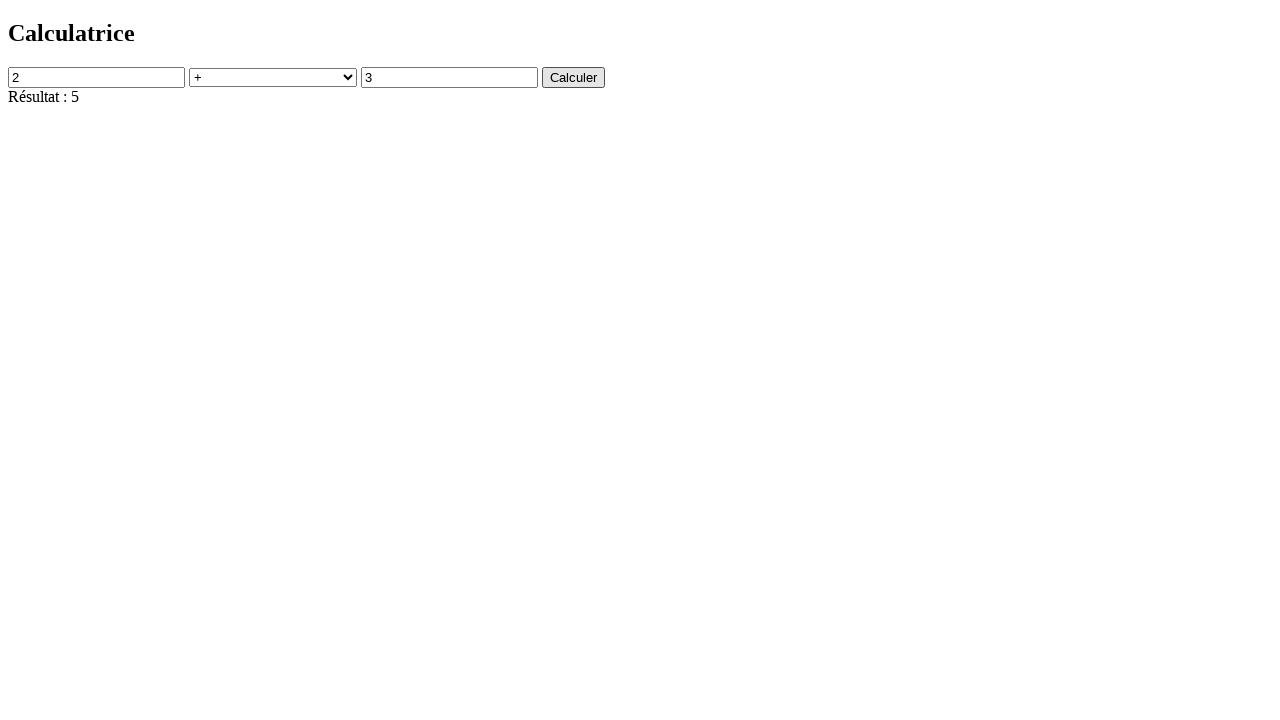

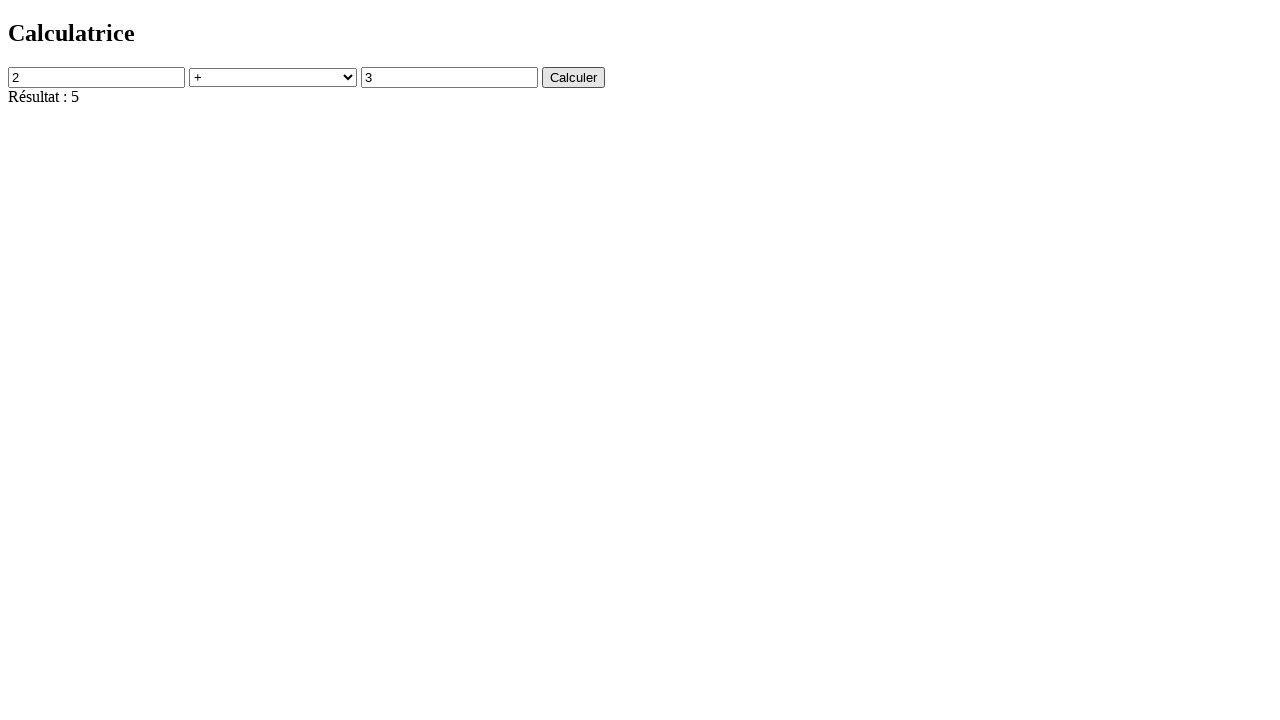